Navigates to Stack Overflow careers page and verifies that the "Who We Are" section is visible on the page.

Starting URL: https://stackoverflow.co/

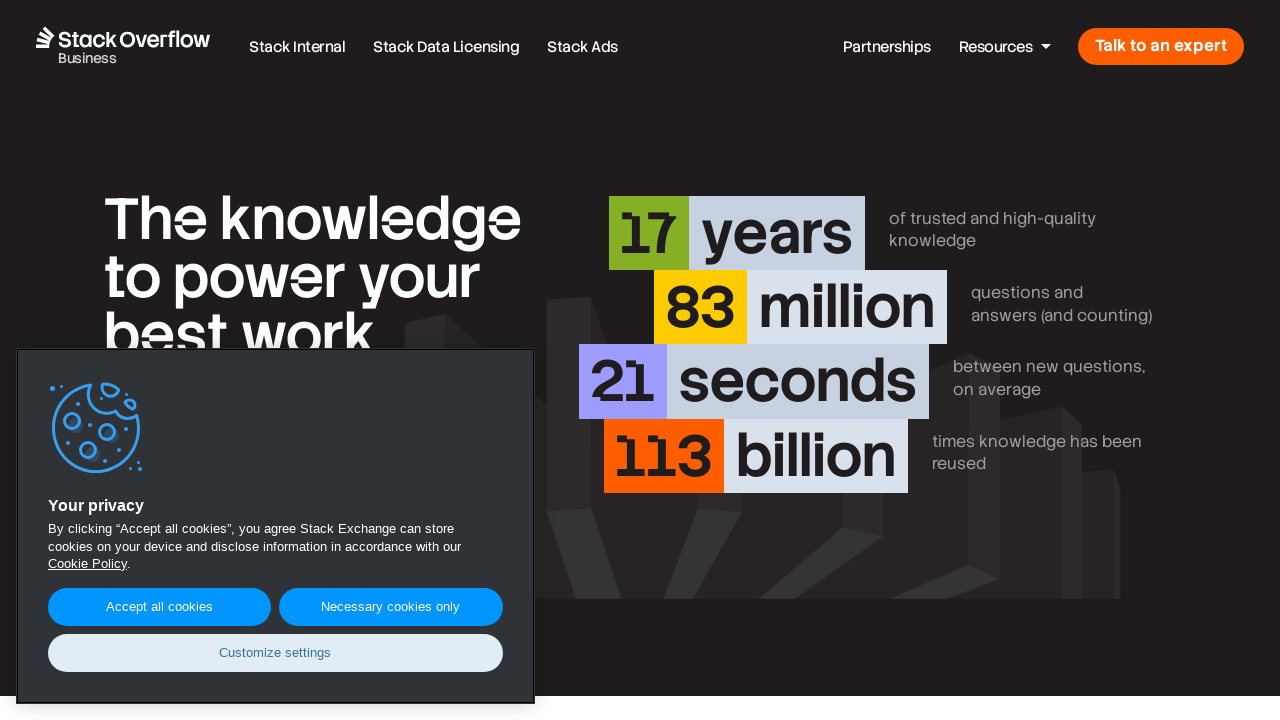

Clicked Careers link to navigate to careers page at (741, 360) on a:has-text('Careers')
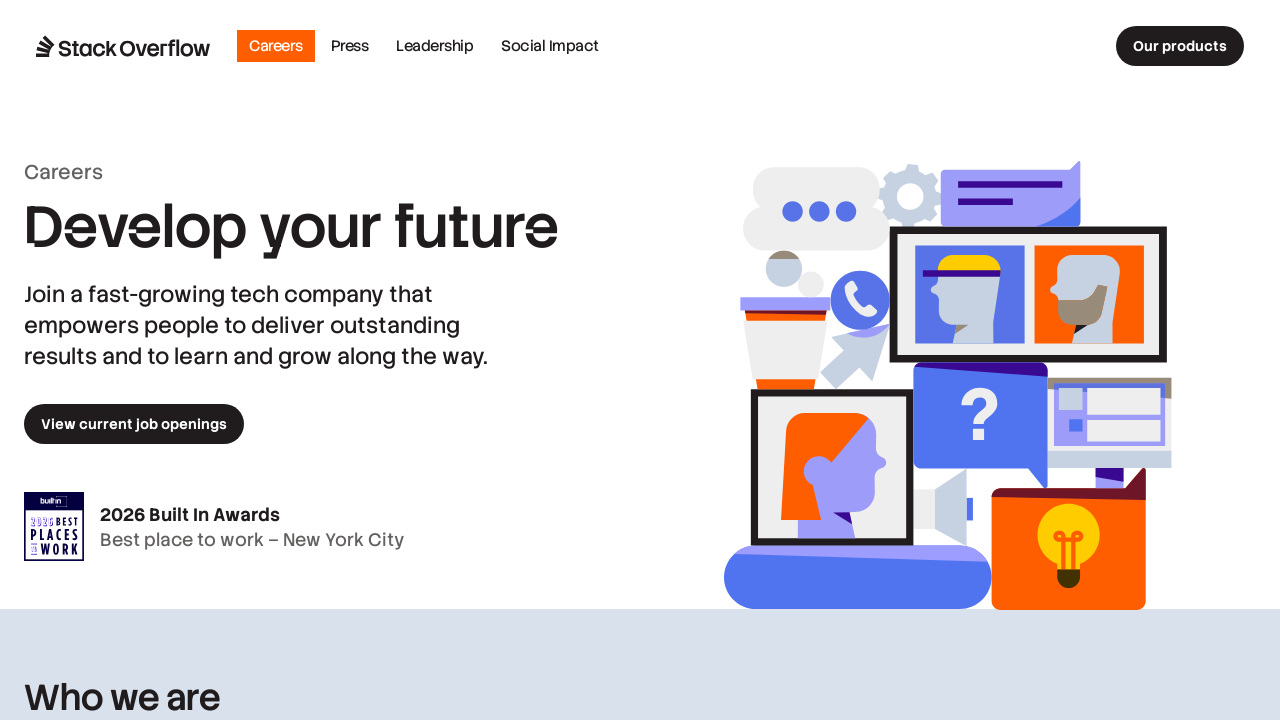

Verified 'Who We Are' section is visible on the page
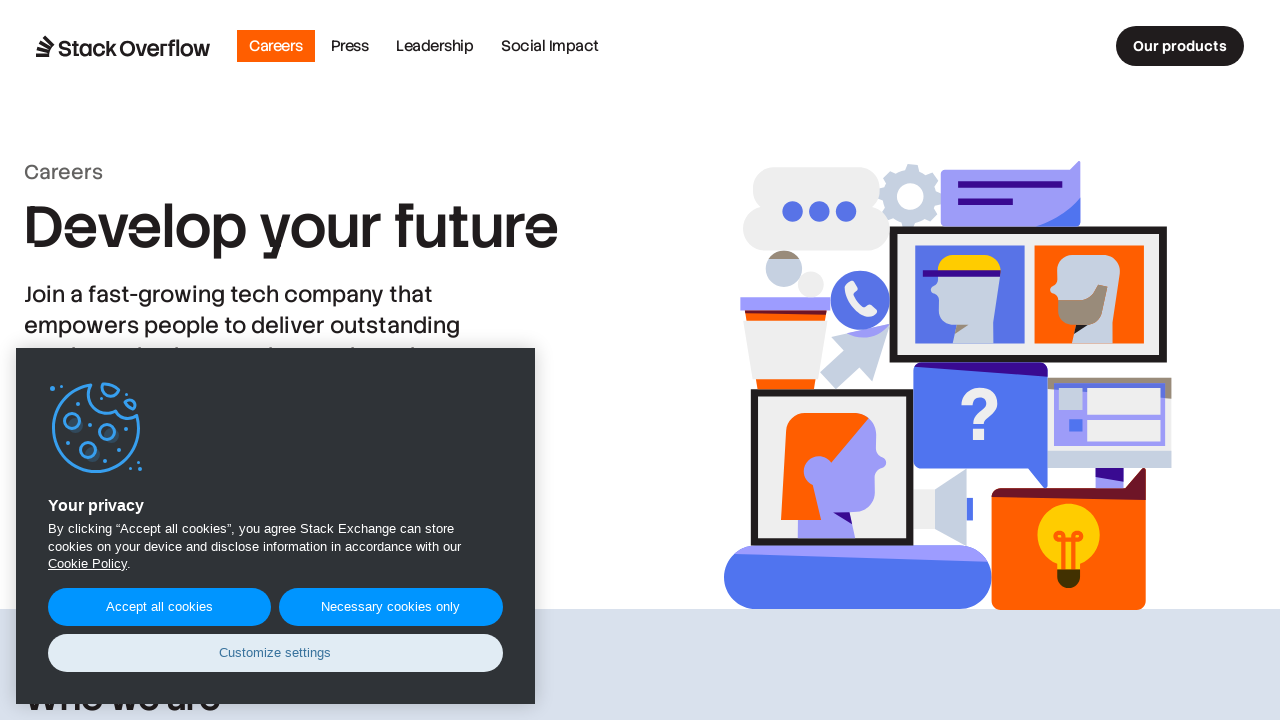

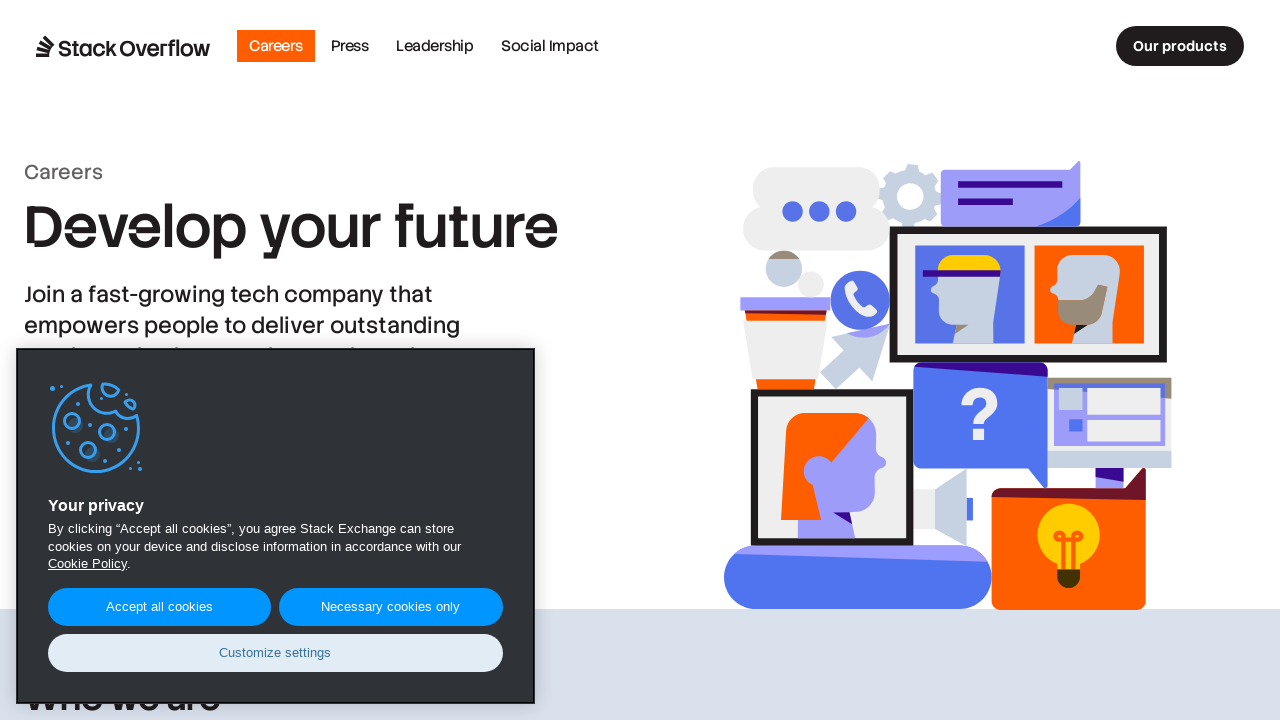